Tests that the page title contains the expected text "Érettségizzünk"

Starting URL: https://erettsegizzunk.web.app/

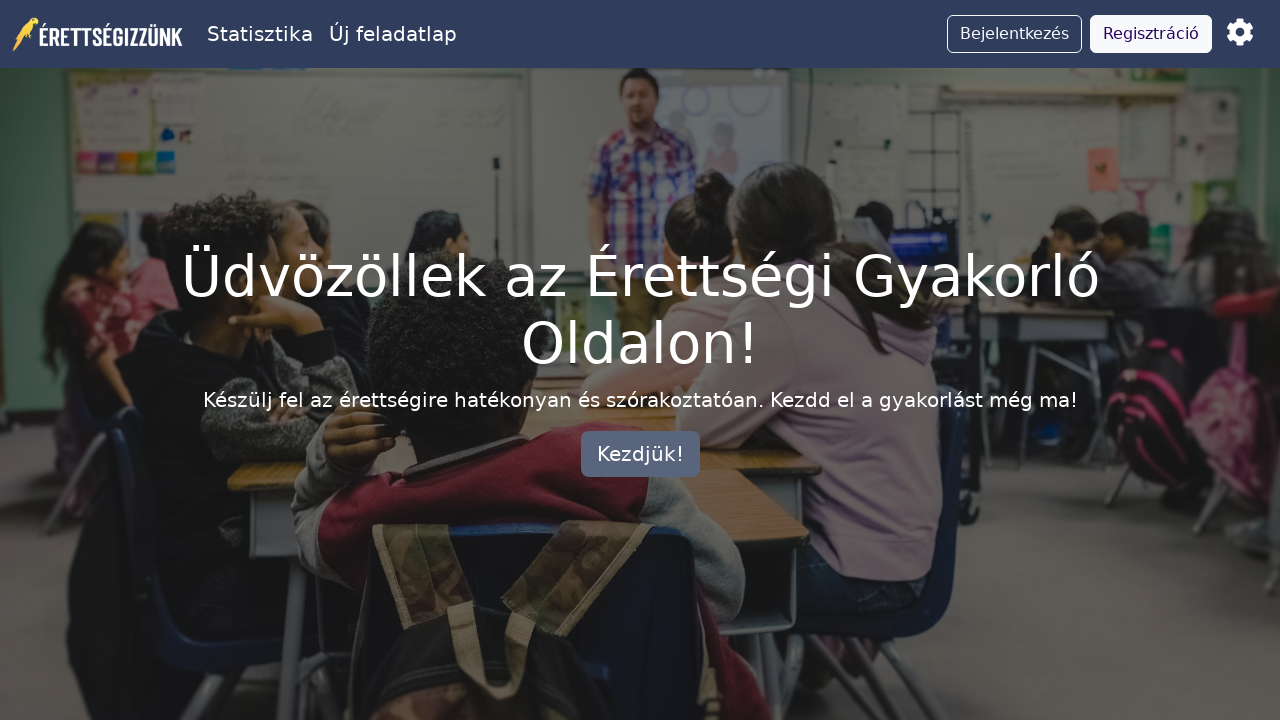

Navigated to https://erettsegizzunk.web.app/
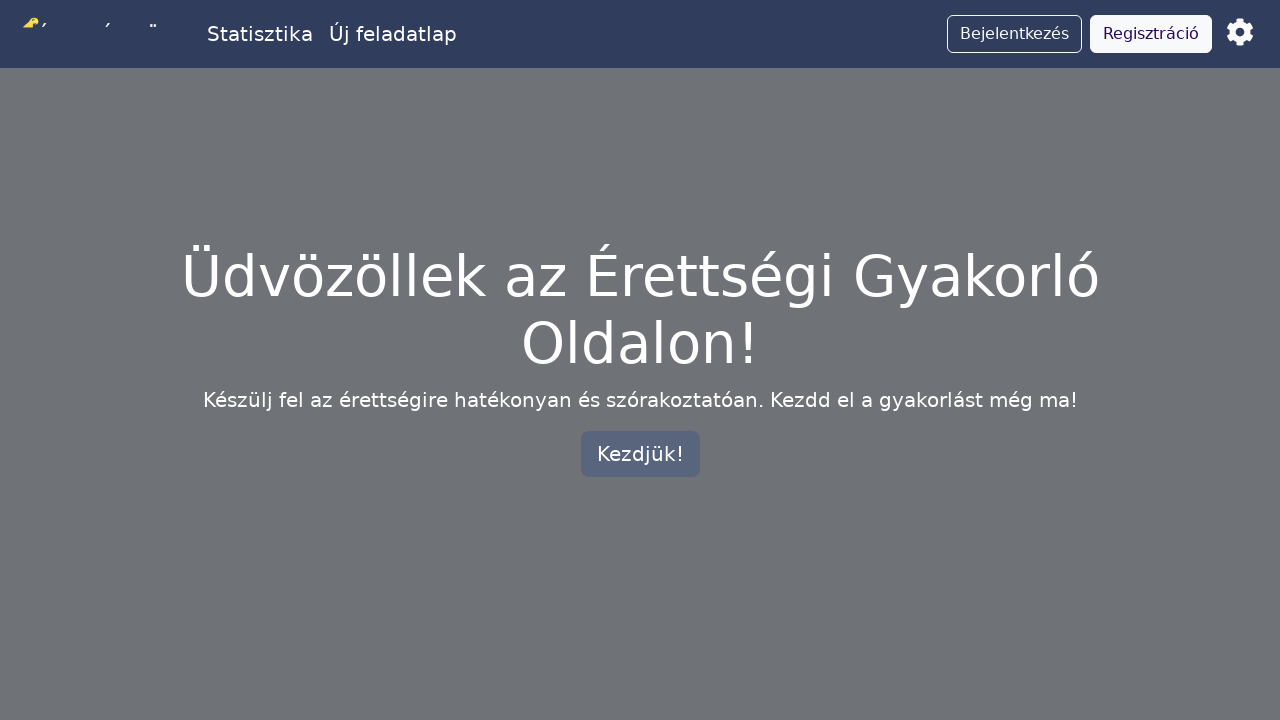

Verified page title contains 'Érettségizzünk'
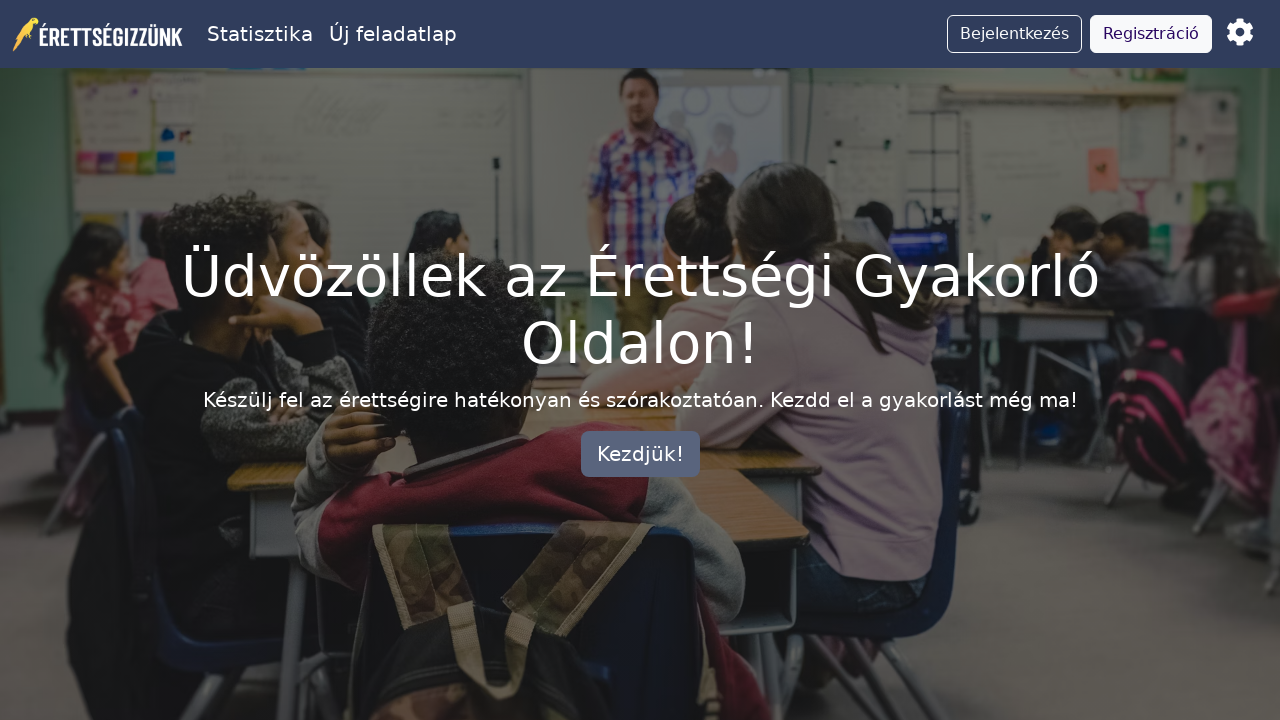

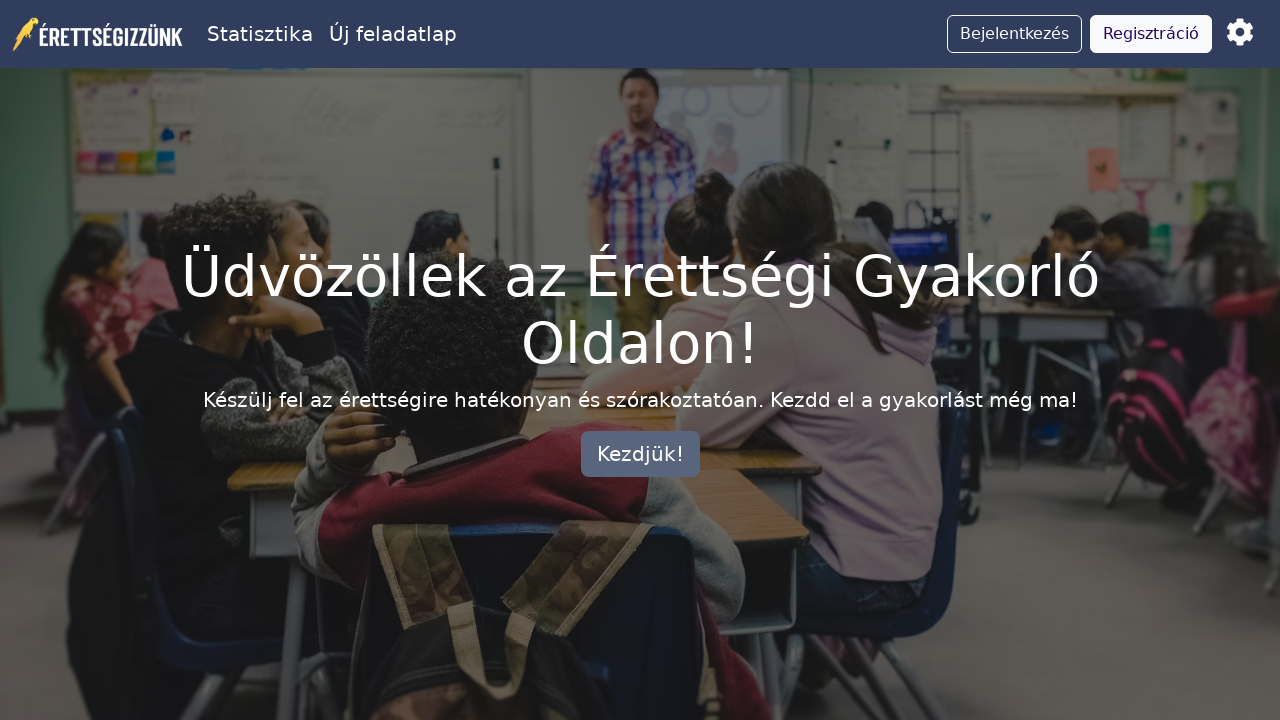